Tests selecting a month from a date picker dropdown on a dummy ticket website

Starting URL: https://www.dummyticket.com/dummy-ticket-for-visa-application/

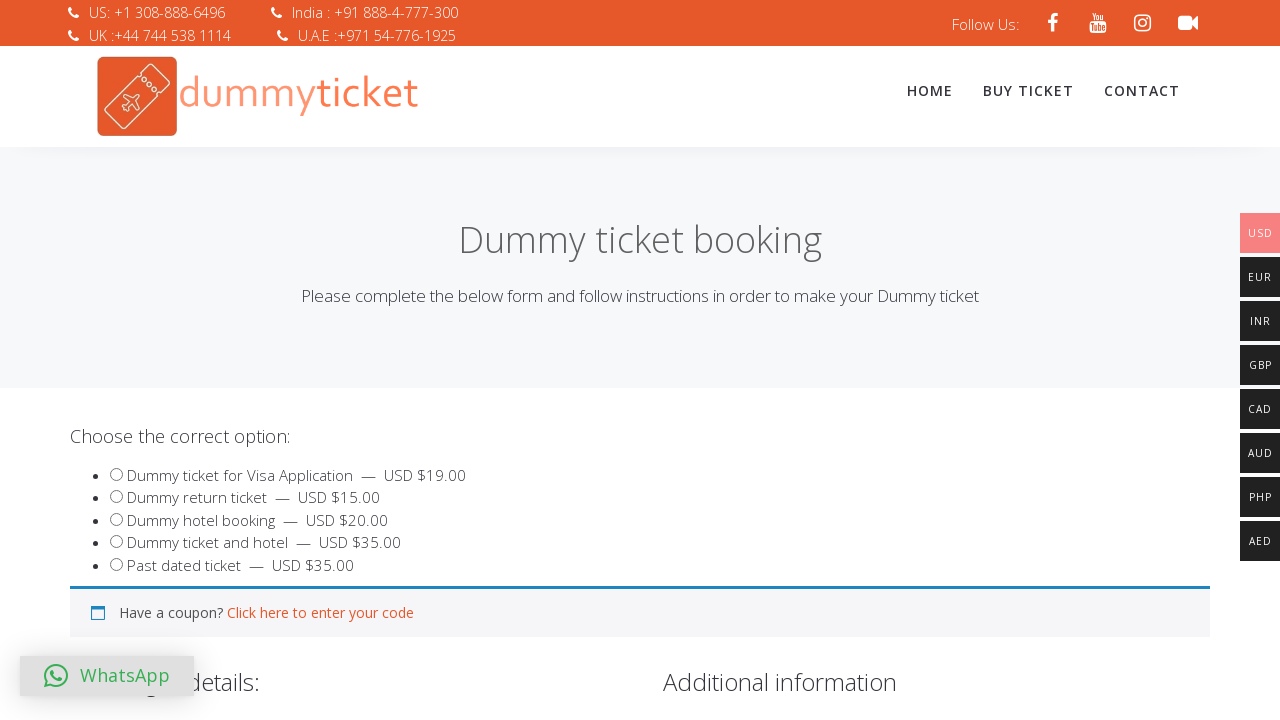

Scrolled down 500px to view the datepicker
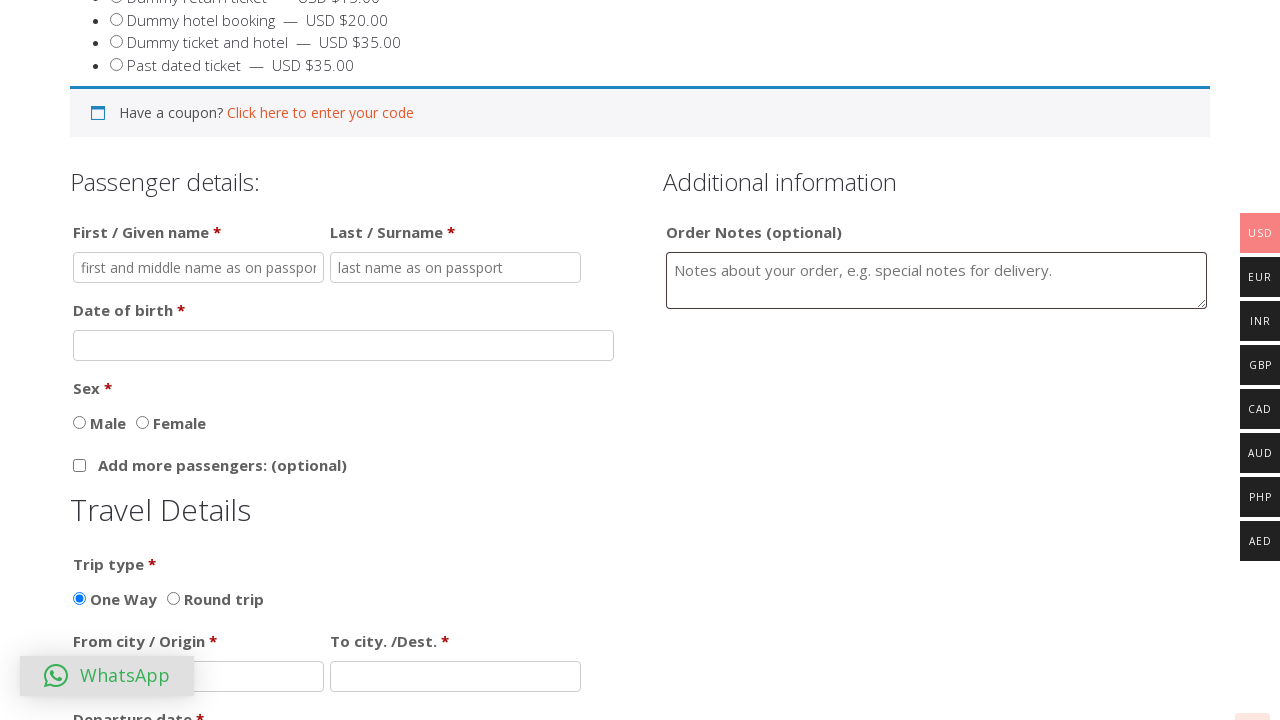

Clicked on the date of birth input field at (344, 345) on #dob
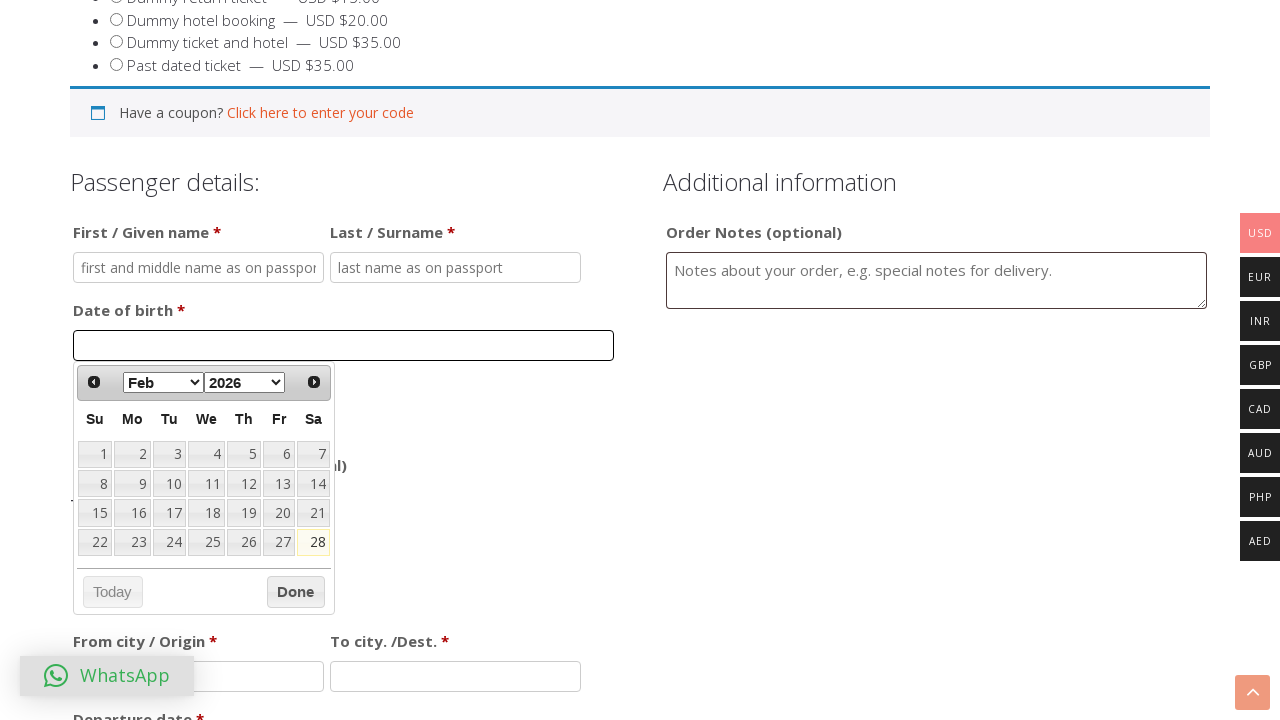

Selected December from the month dropdown on select[aria-label='Select month']
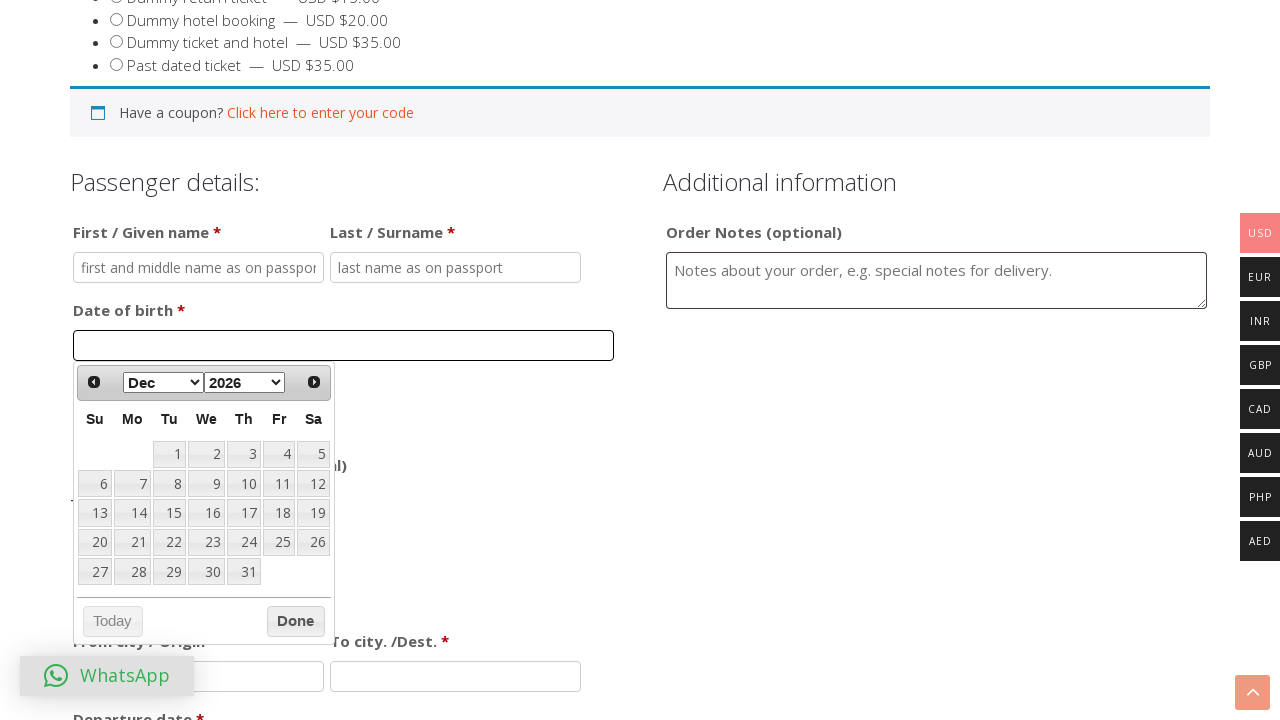

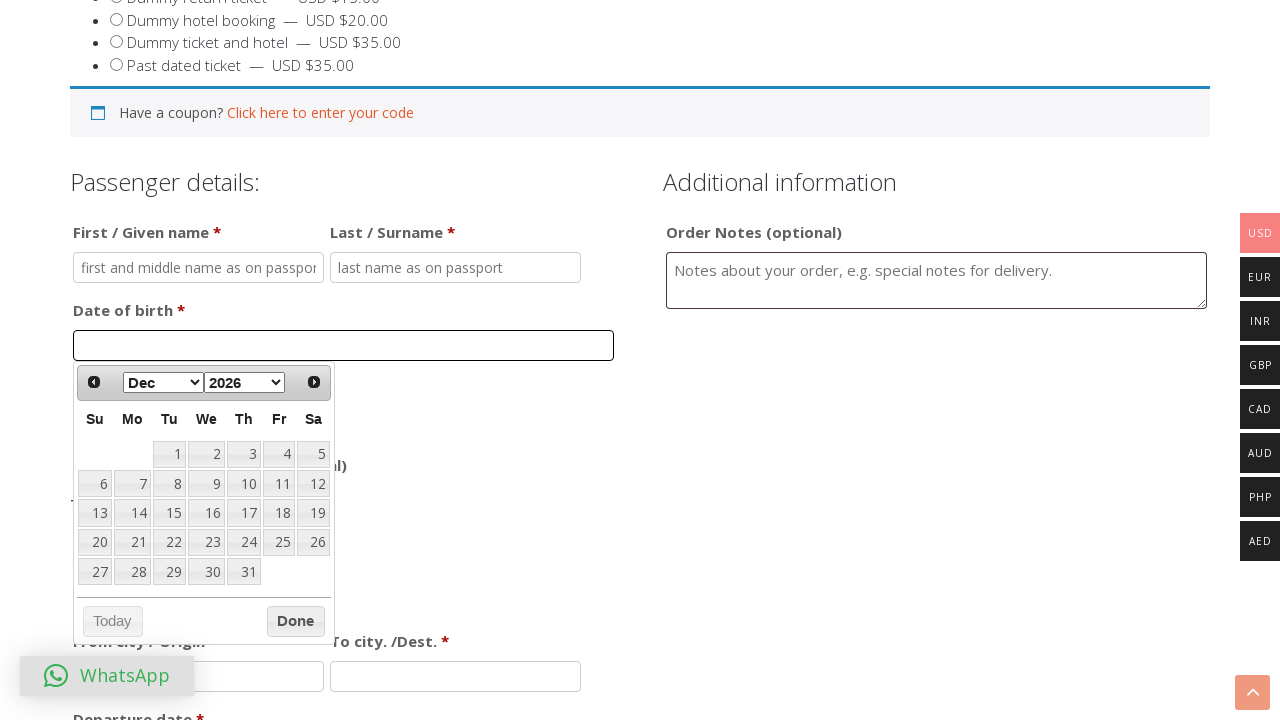